Demonstrates comprehensive form handling including text inputs, radio buttons, checkboxes, textareas, dropdowns, and form submission on a practice form page, then navigates to a simpler text box form to complete additional form interactions.

Starting URL: https://demoqa.com/automation-practice-form

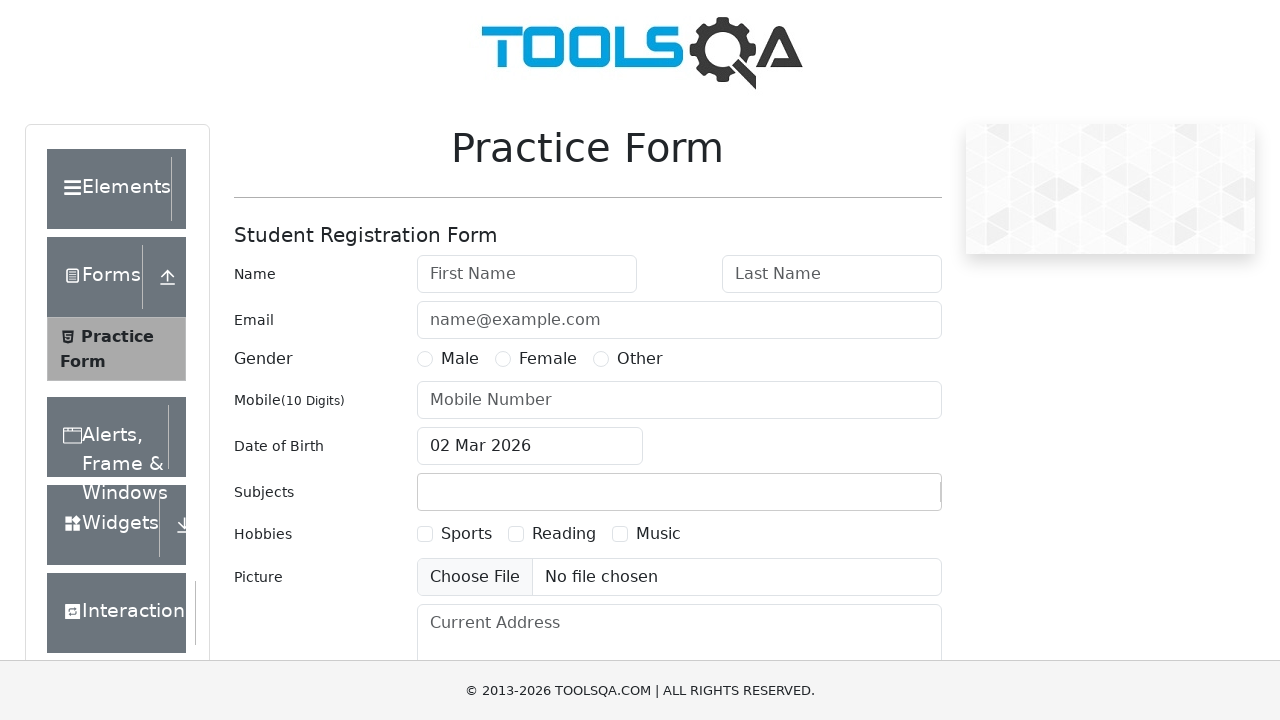

Filled first name field with 'John' on #firstName
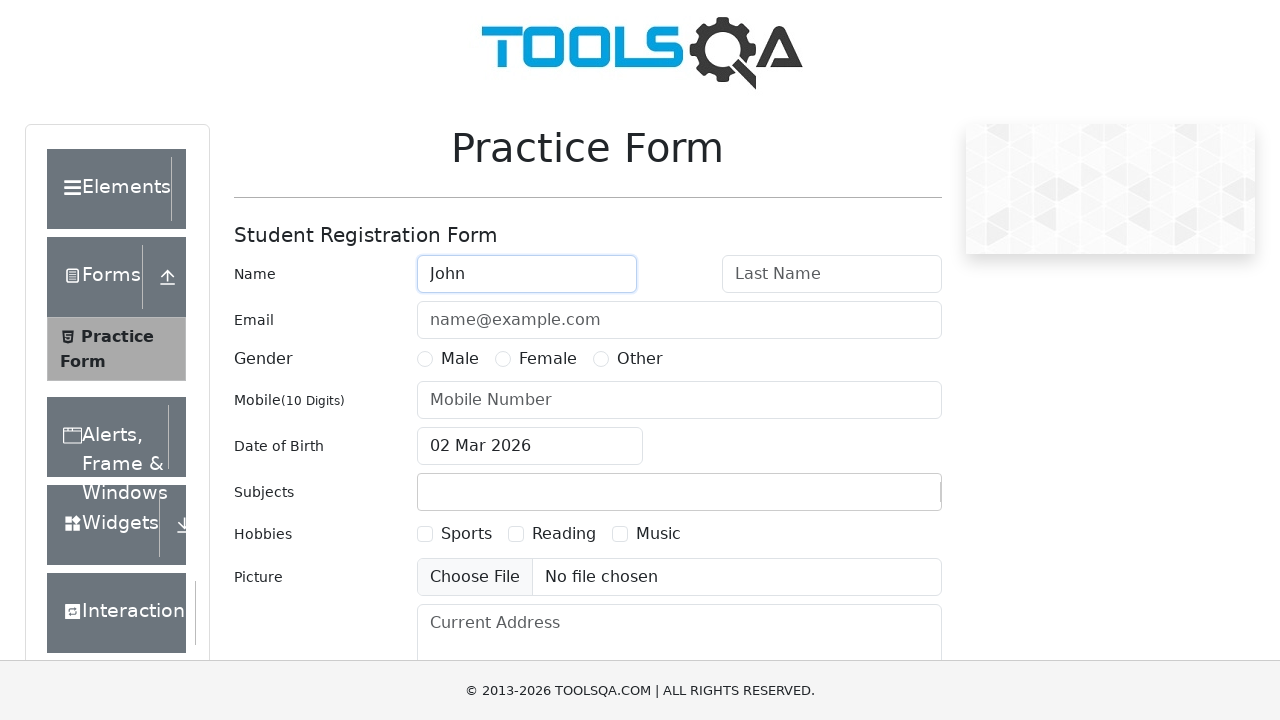

Filled last name field with 'Doe' on #lastName
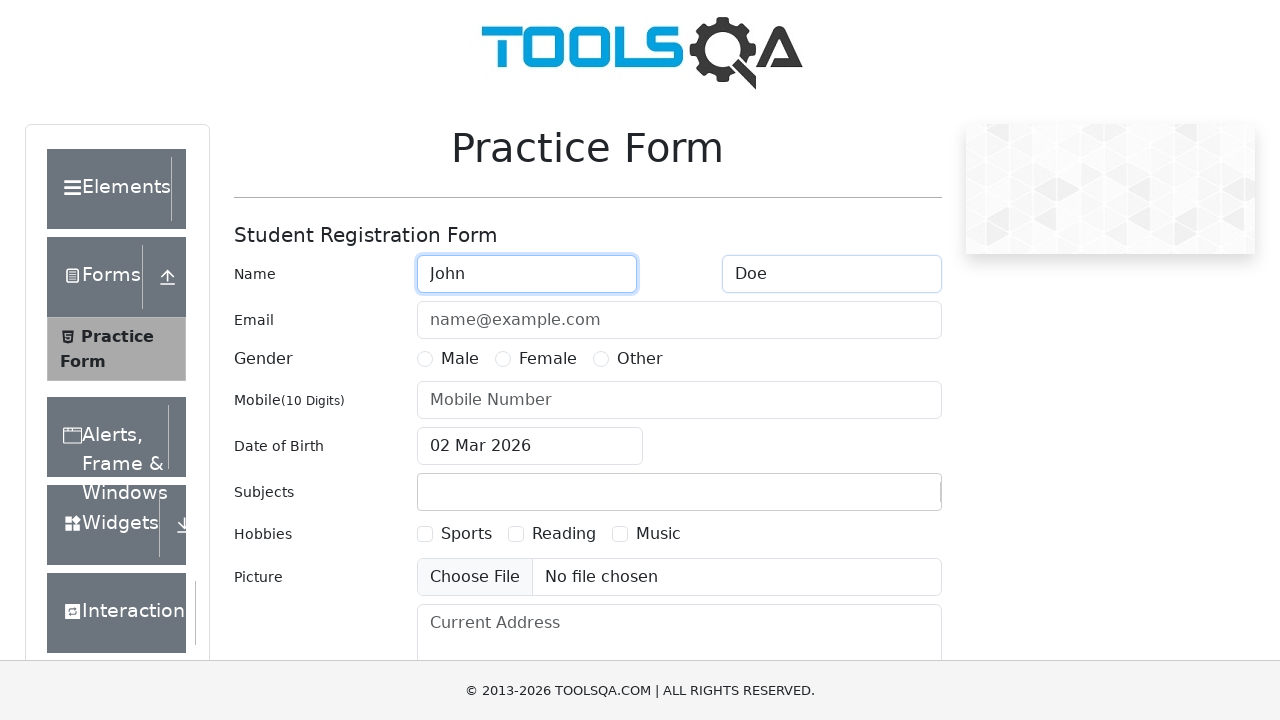

Filled email field with 'john.doe@example.com' on #userEmail
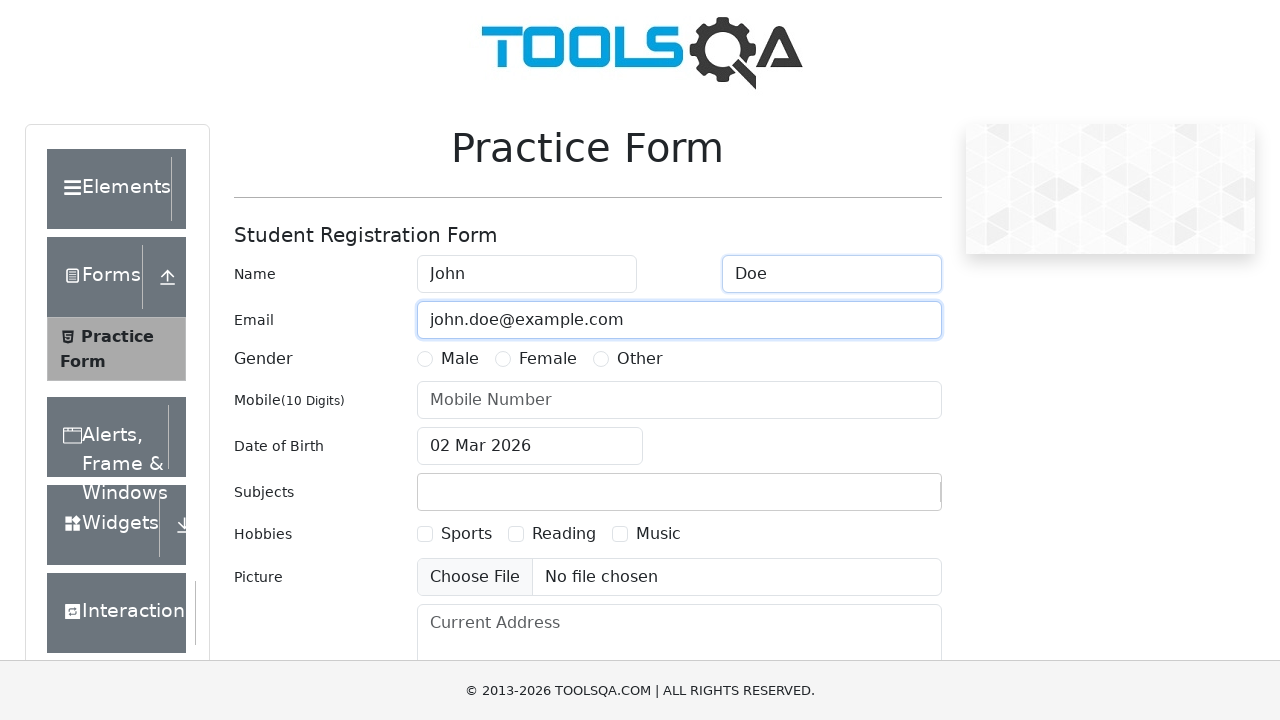

Filled mobile number field with '1234567890' on #userNumber
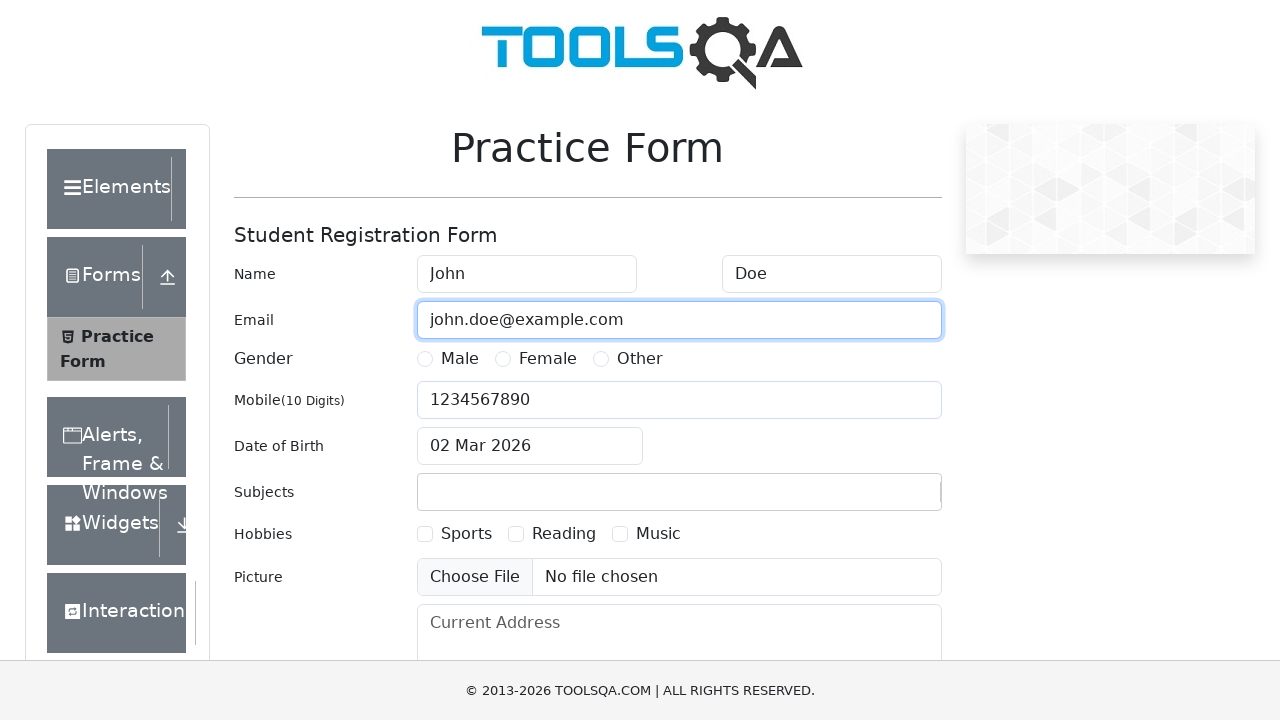

Selected 'Male' radio button for gender at (460, 359) on label[for='gender-radio-1']
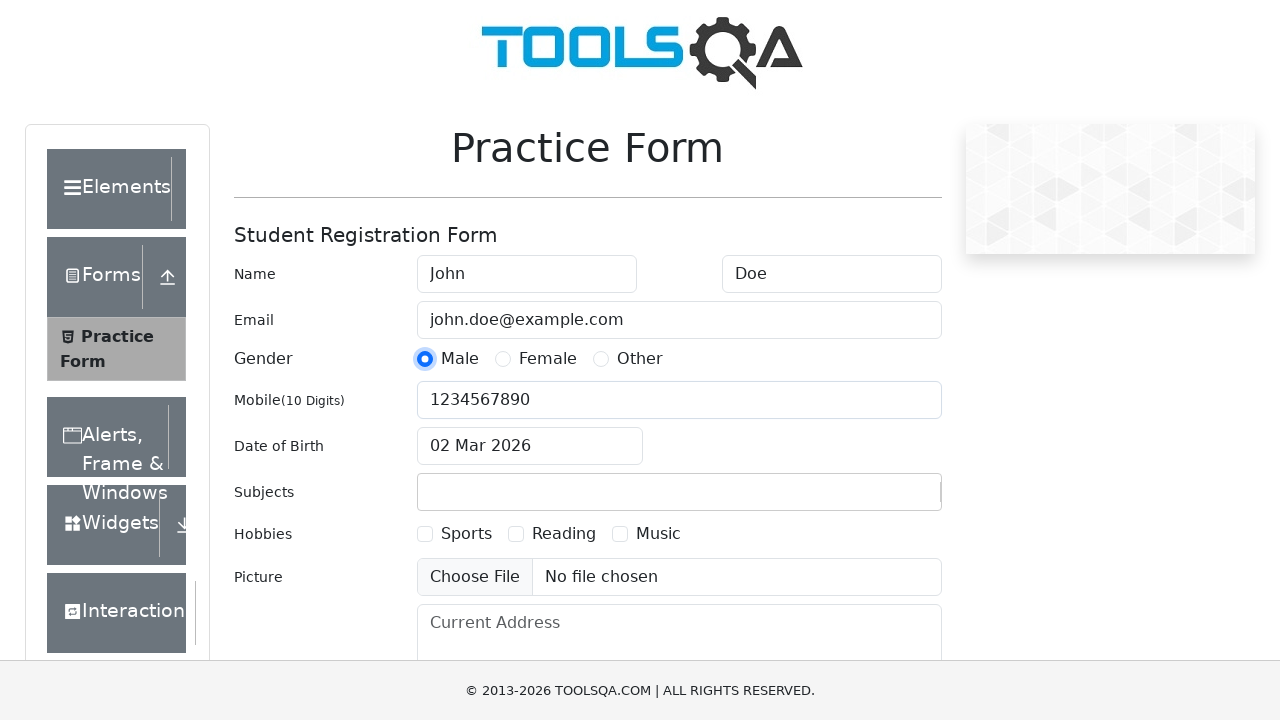

Selected 'Sports' hobby checkbox at (466, 534) on label[for='hobbies-checkbox-1']
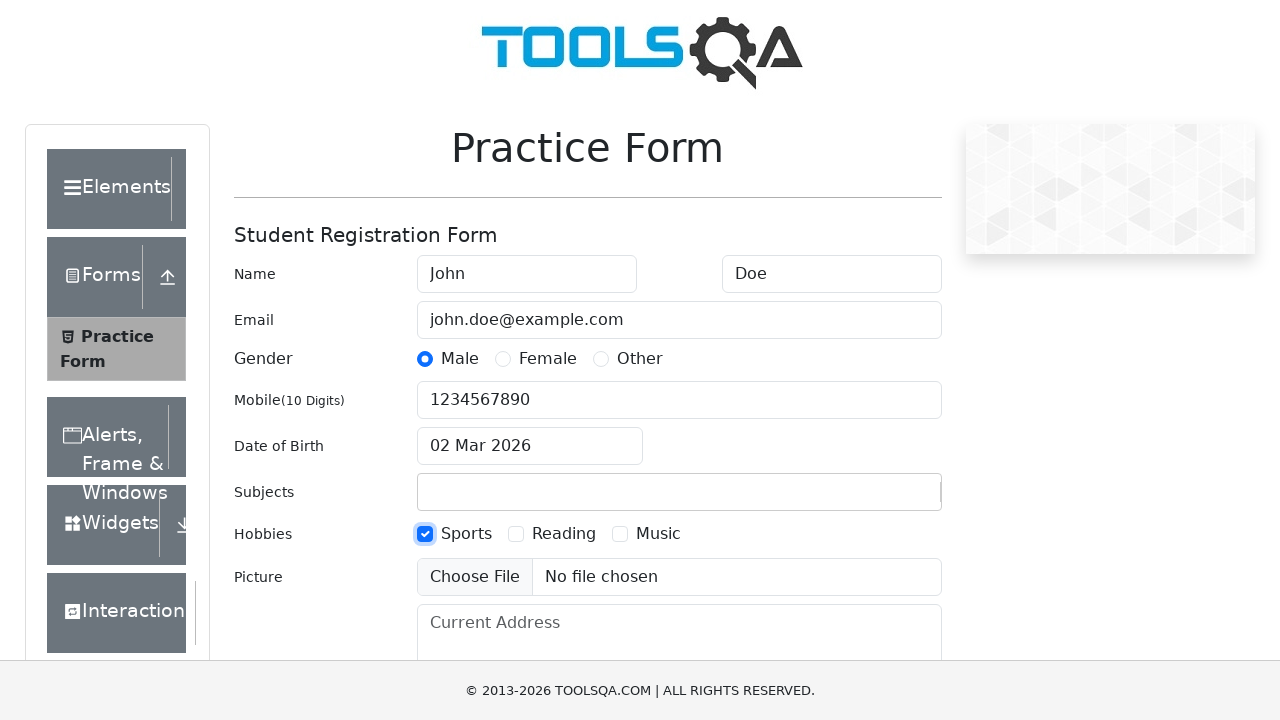

Selected 'Reading' hobby checkbox at (564, 534) on label[for='hobbies-checkbox-2']
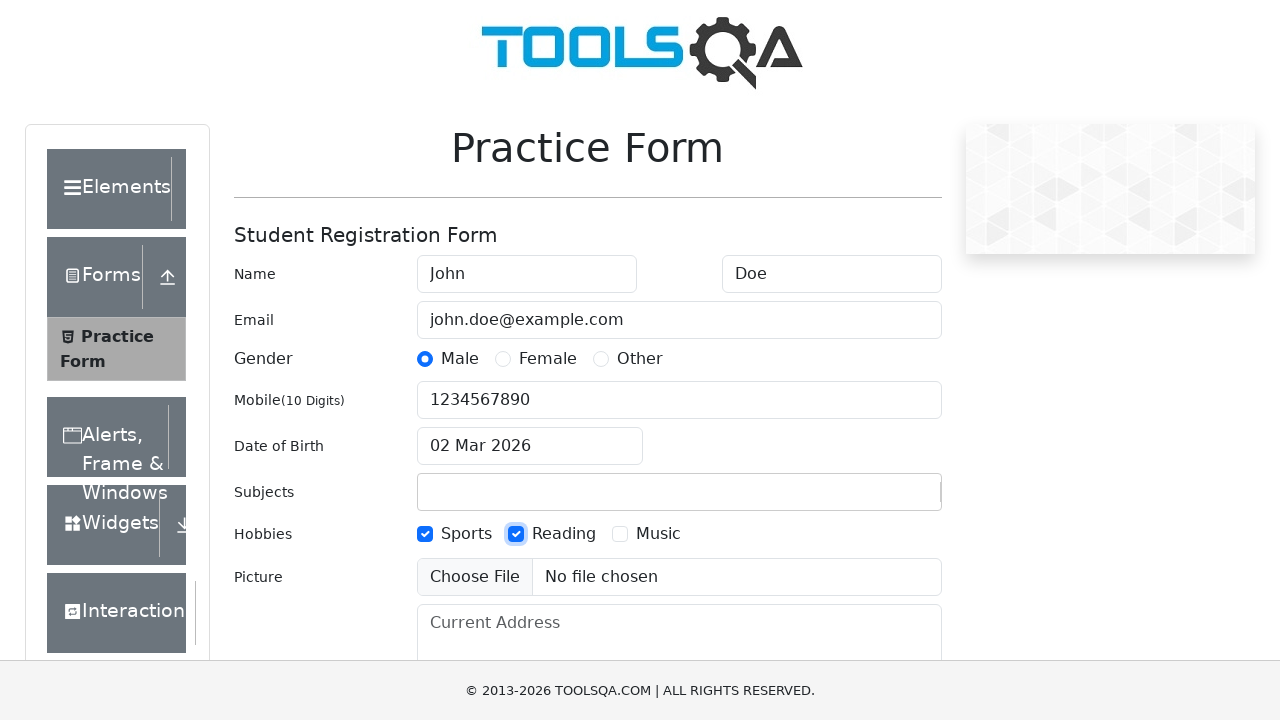

Filled current address field with '123 Main Street, Anytown, ST 12345' on #currentAddress
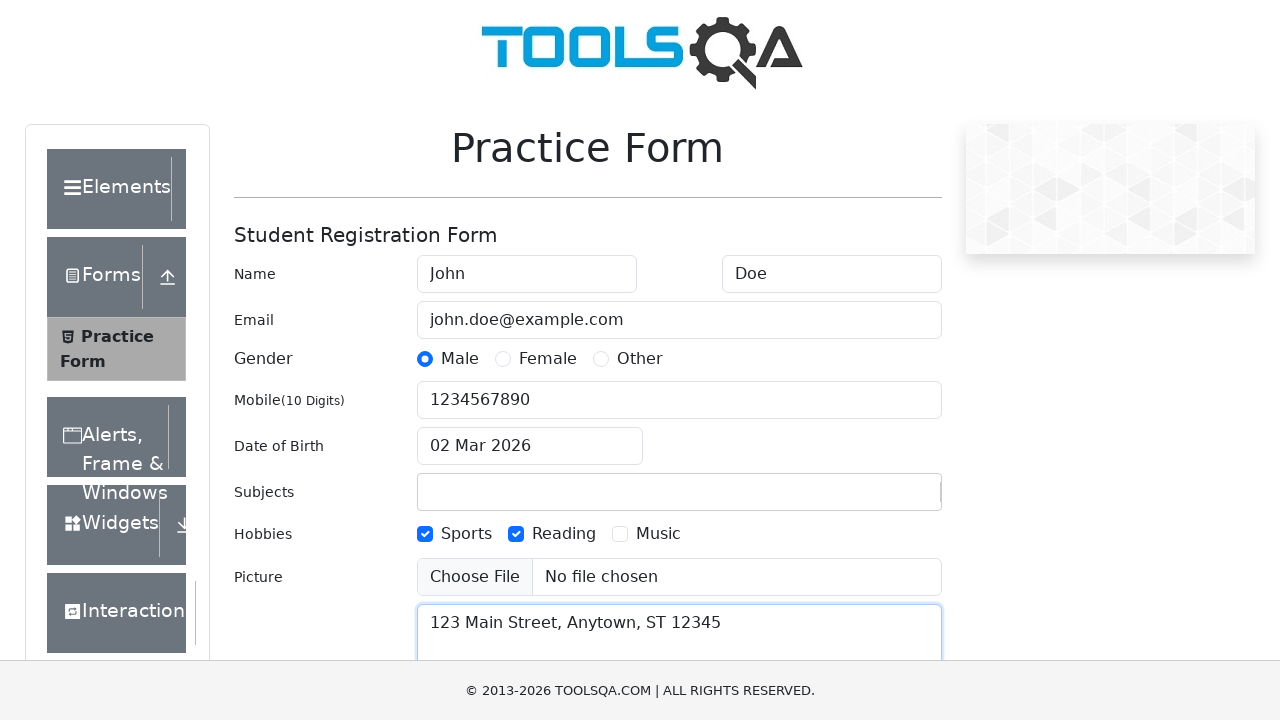

Clicked state dropdown to open it at (527, 437) on #state
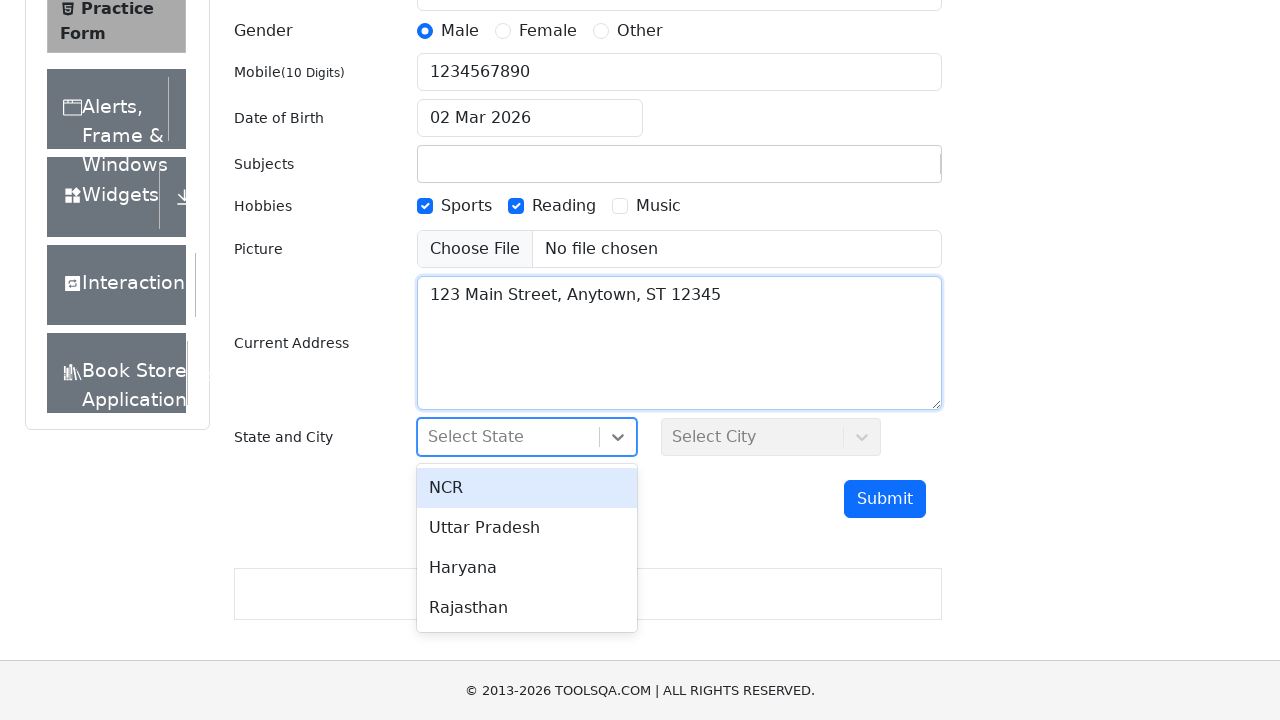

Waited for state dropdown to fully load
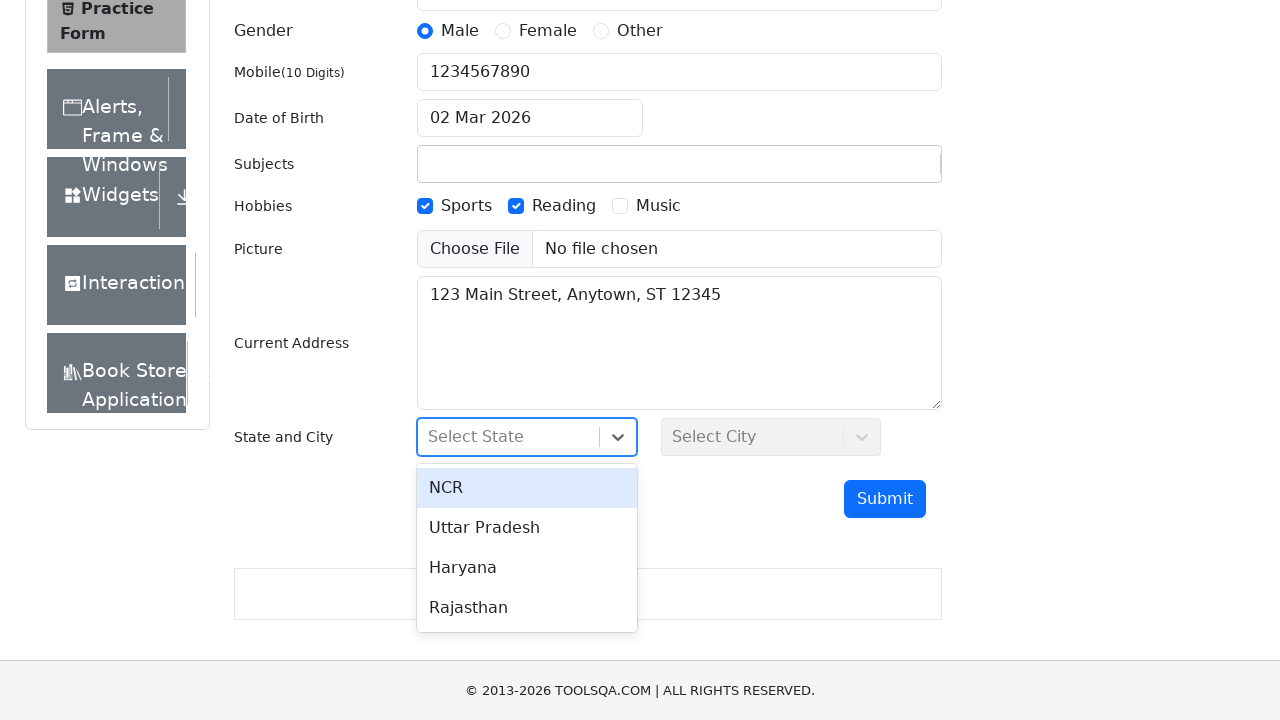

Selected 'NCR' state from dropdown at (527, 488) on xpath=//div[text()='NCR']
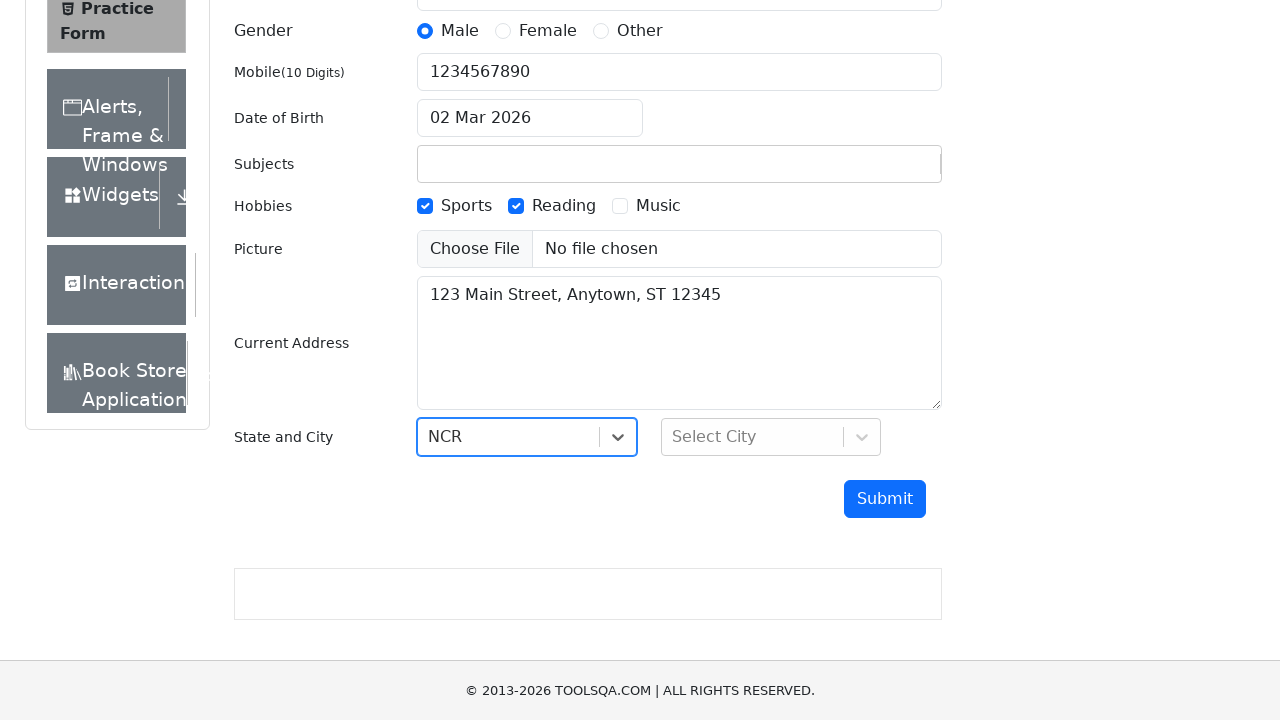

Waited for state selection to register
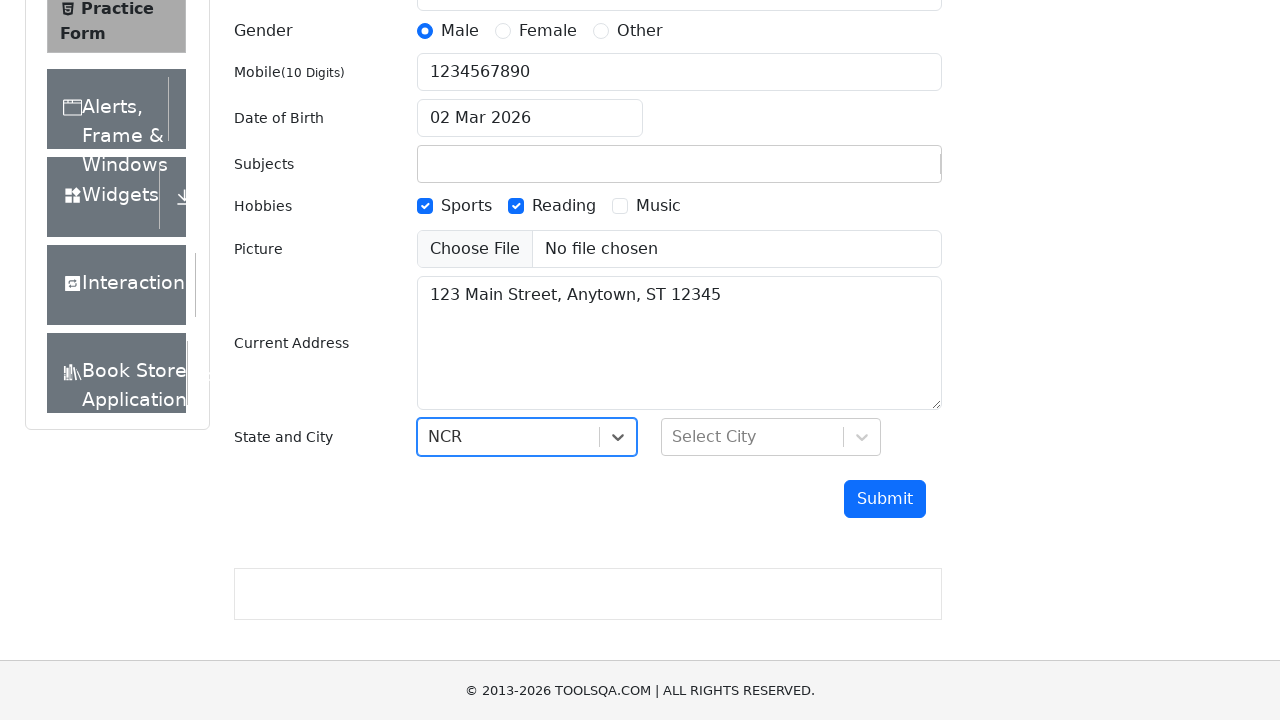

Clicked city dropdown to open it at (771, 437) on #city
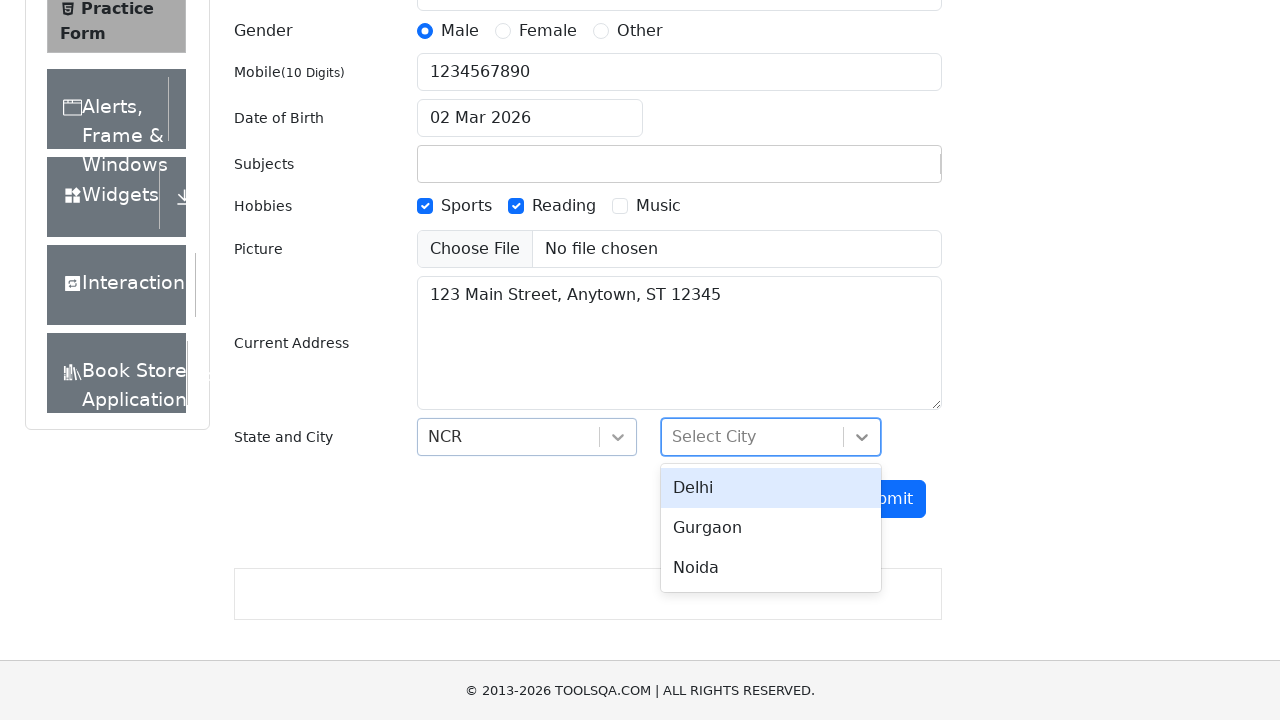

Waited for city dropdown to fully load
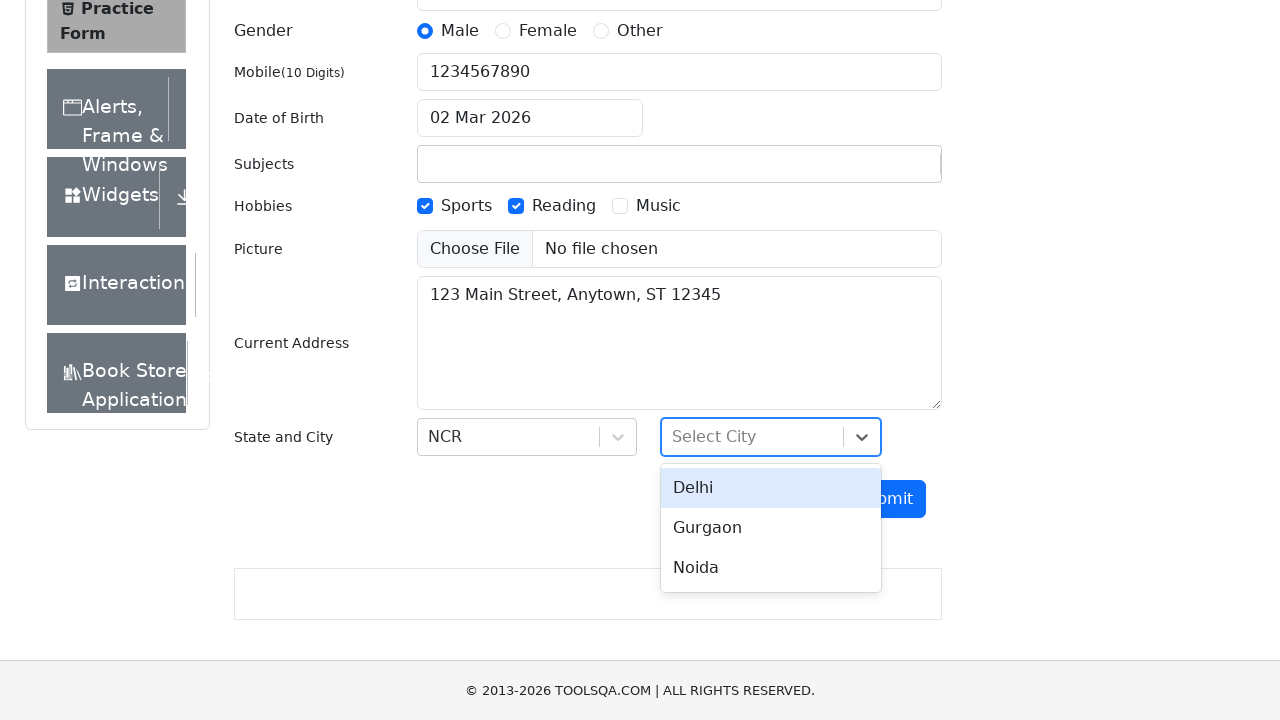

Selected 'Delhi' city from dropdown at (771, 488) on xpath=//div[text()='Delhi']
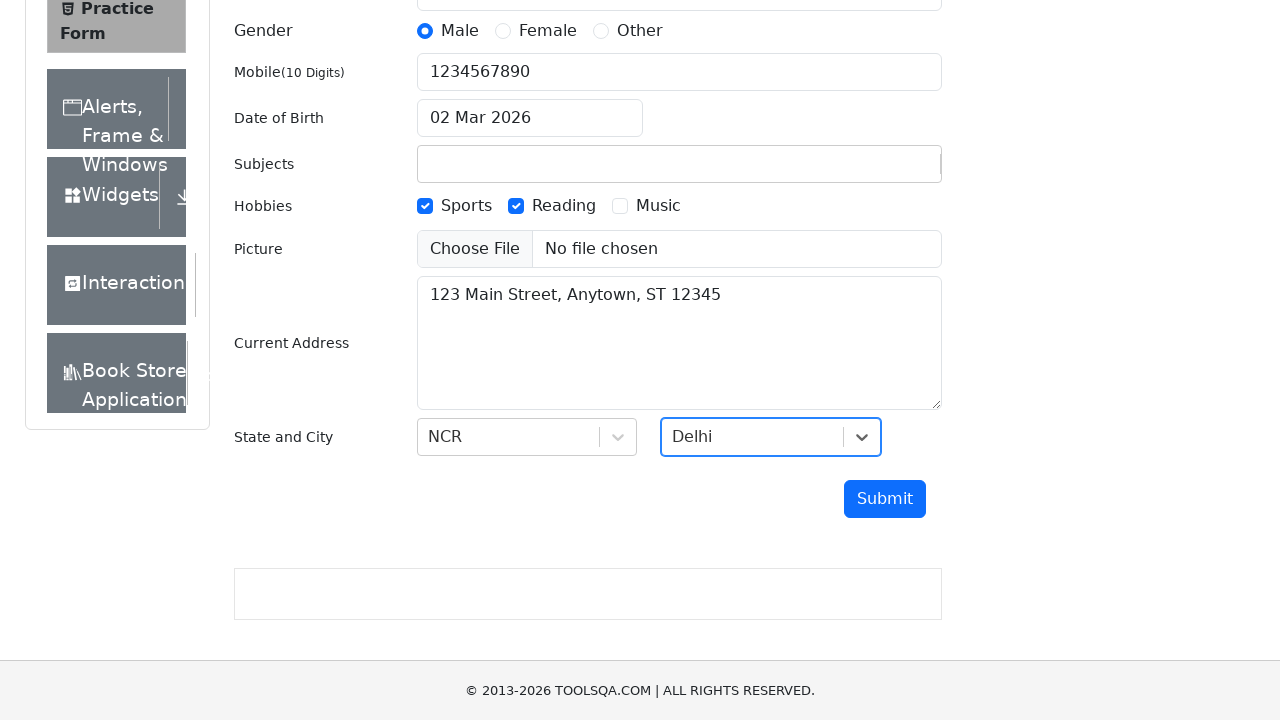

Clicked submit button to submit the practice form at (885, 499) on #submit
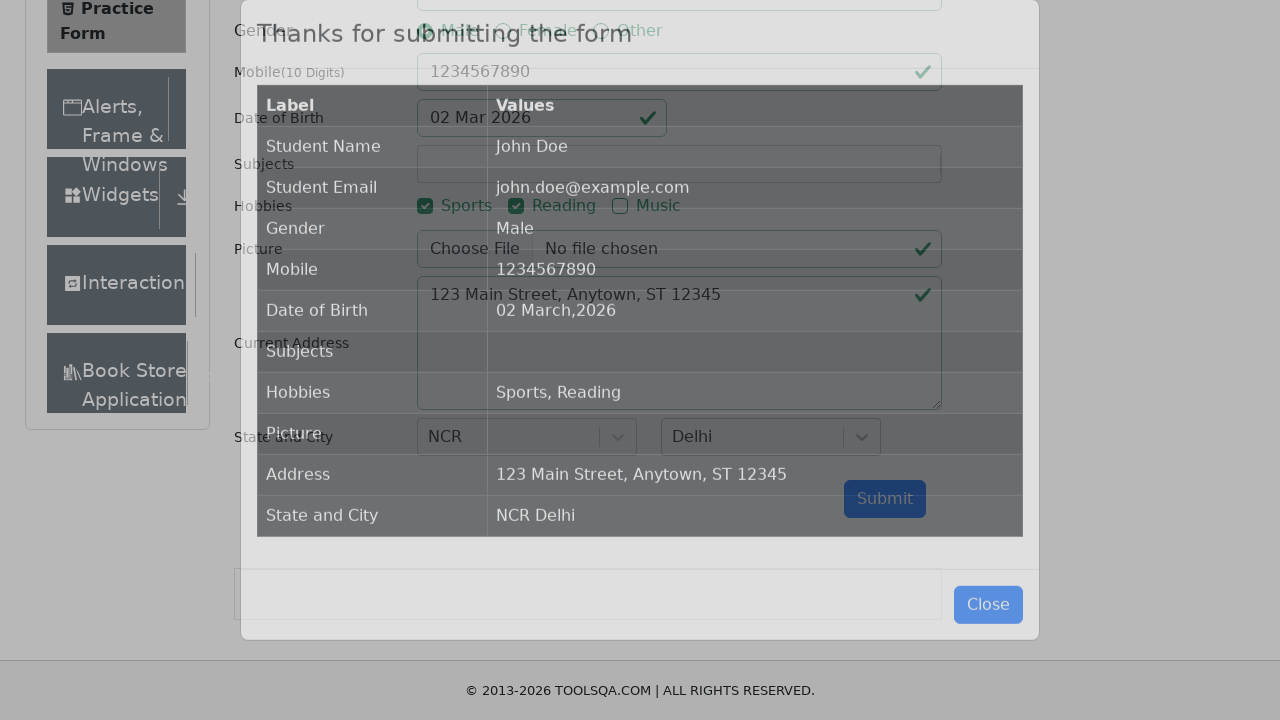

Waited for form submission response
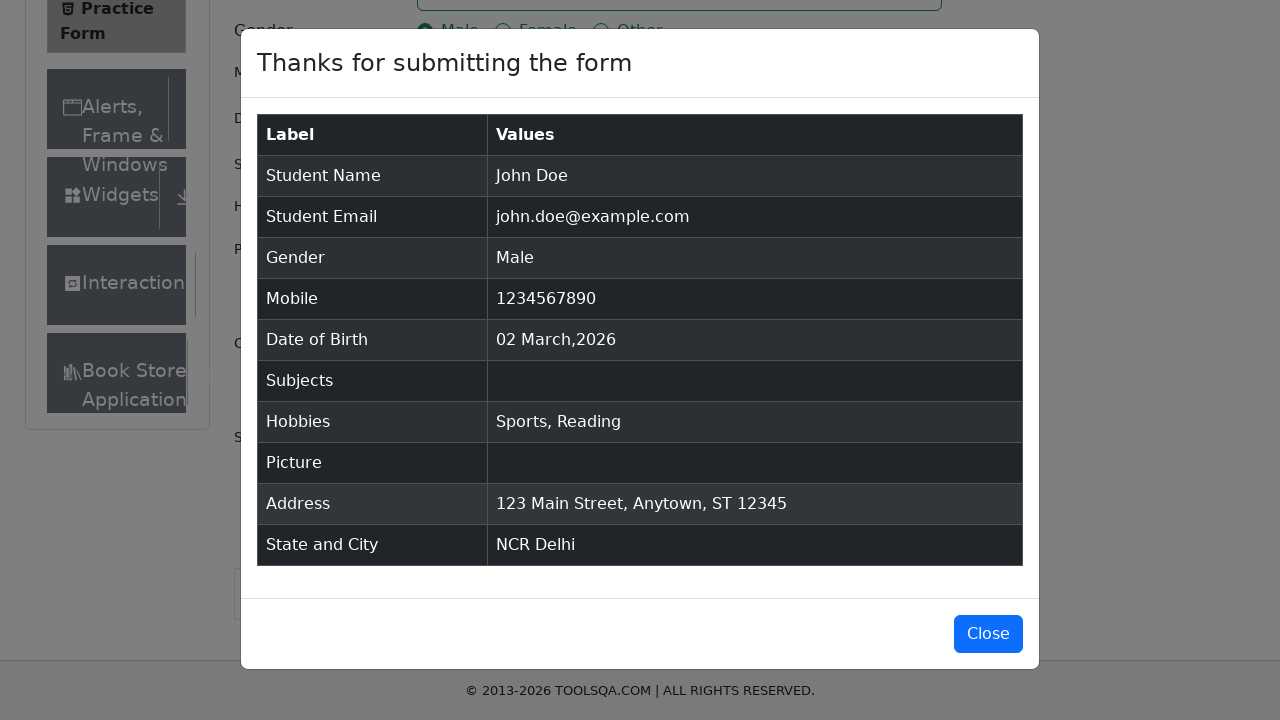

Closed confirmation modal at (988, 634) on #closeLargeModal
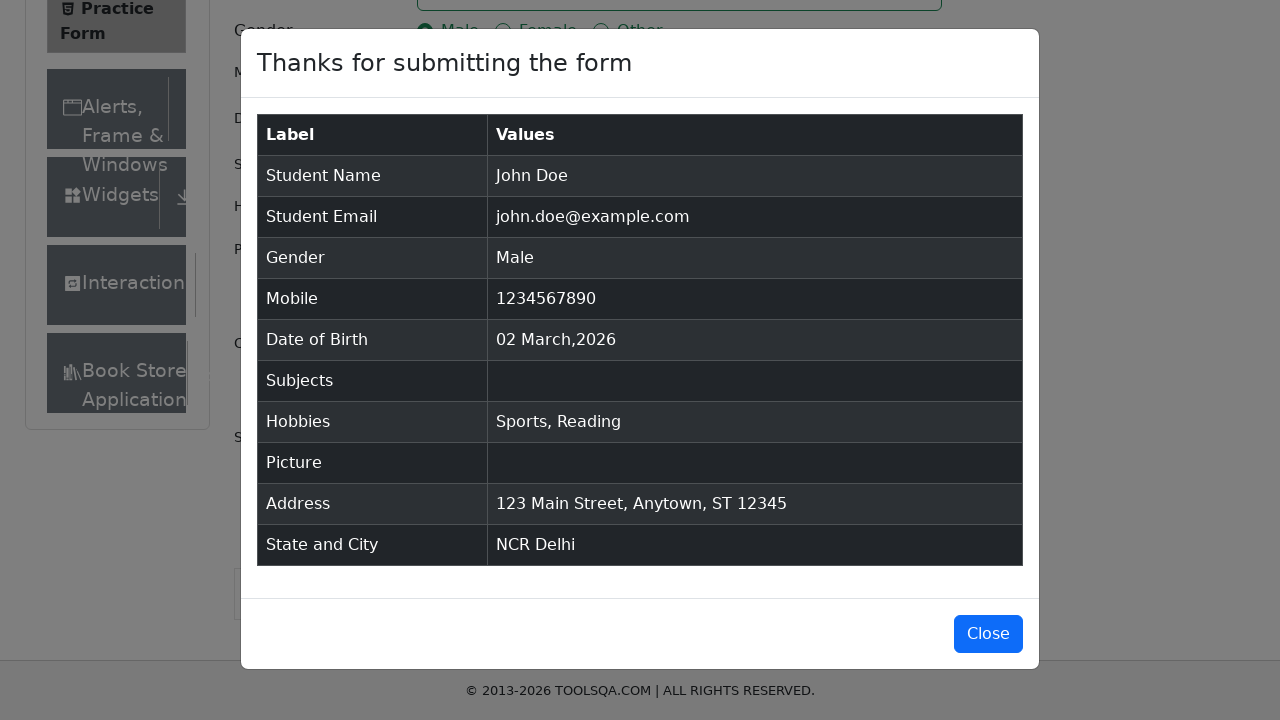

Navigated to text-box form page at https://demoqa.com/text-box
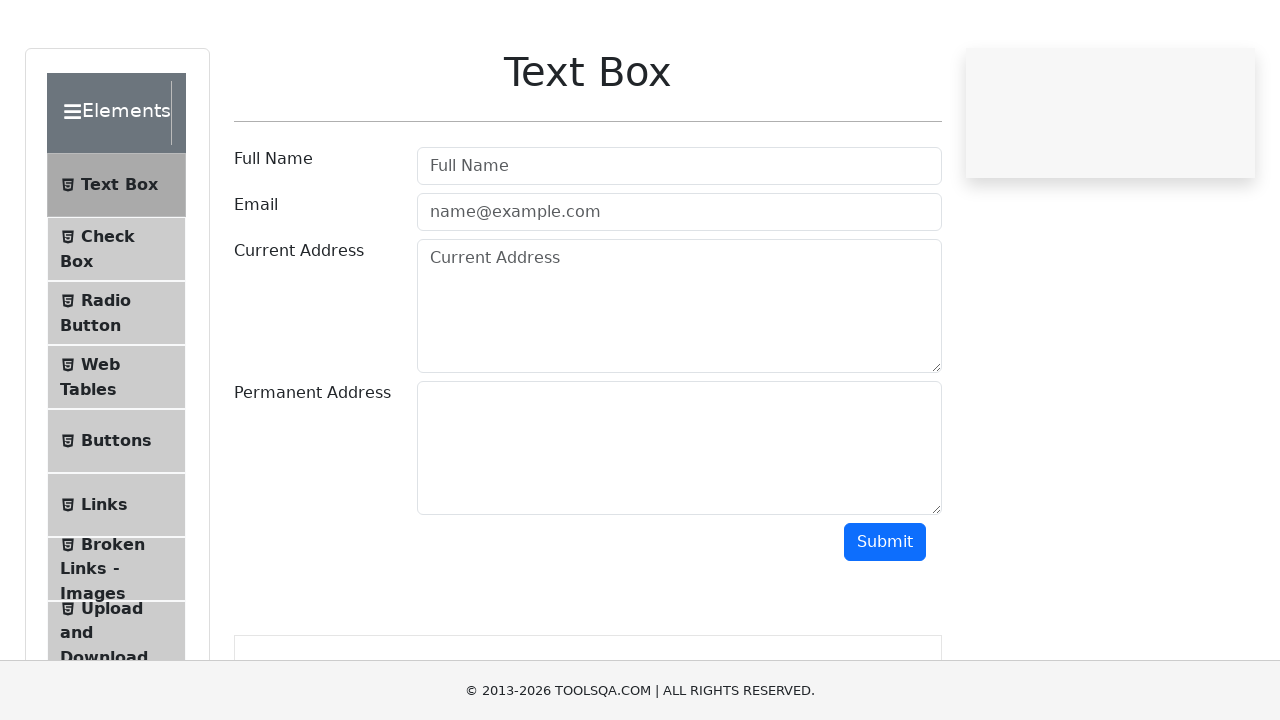

Filled username field with 'Jane Smith' on #userName
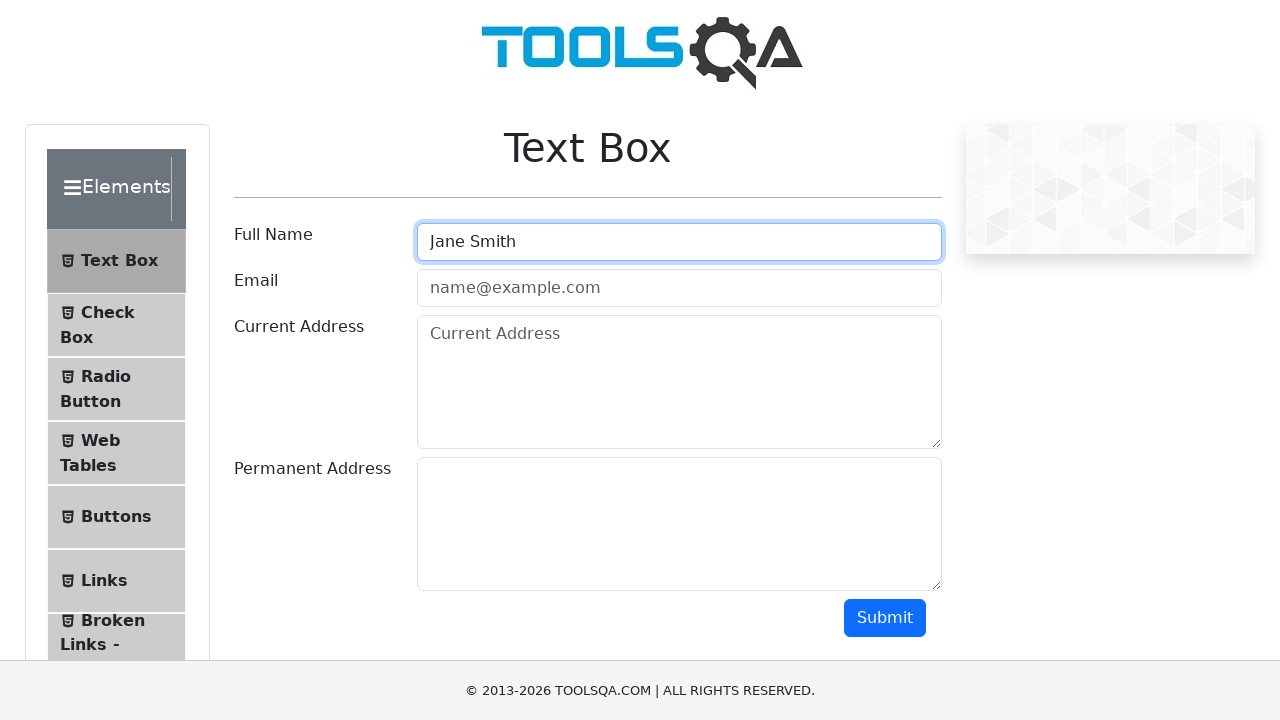

Filled email field with 'jane.smith@example.com' on #userEmail
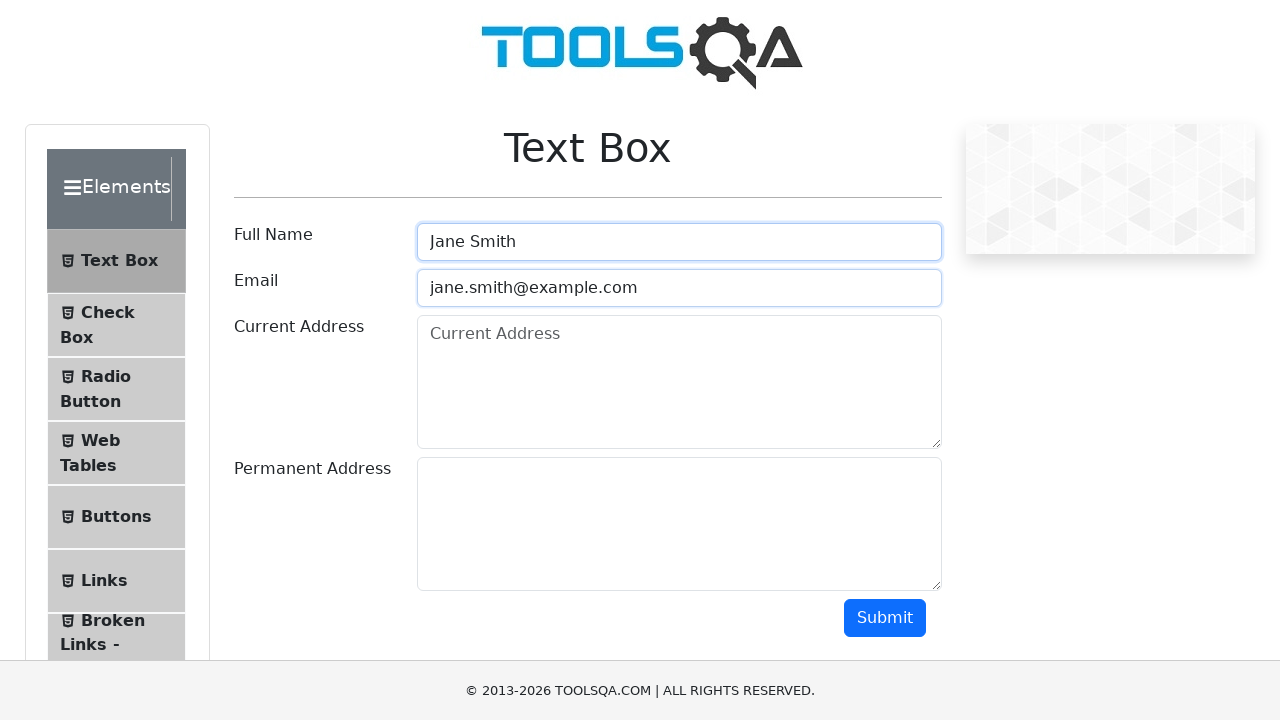

Filled current address field with '456 Oak Avenue' on #currentAddress
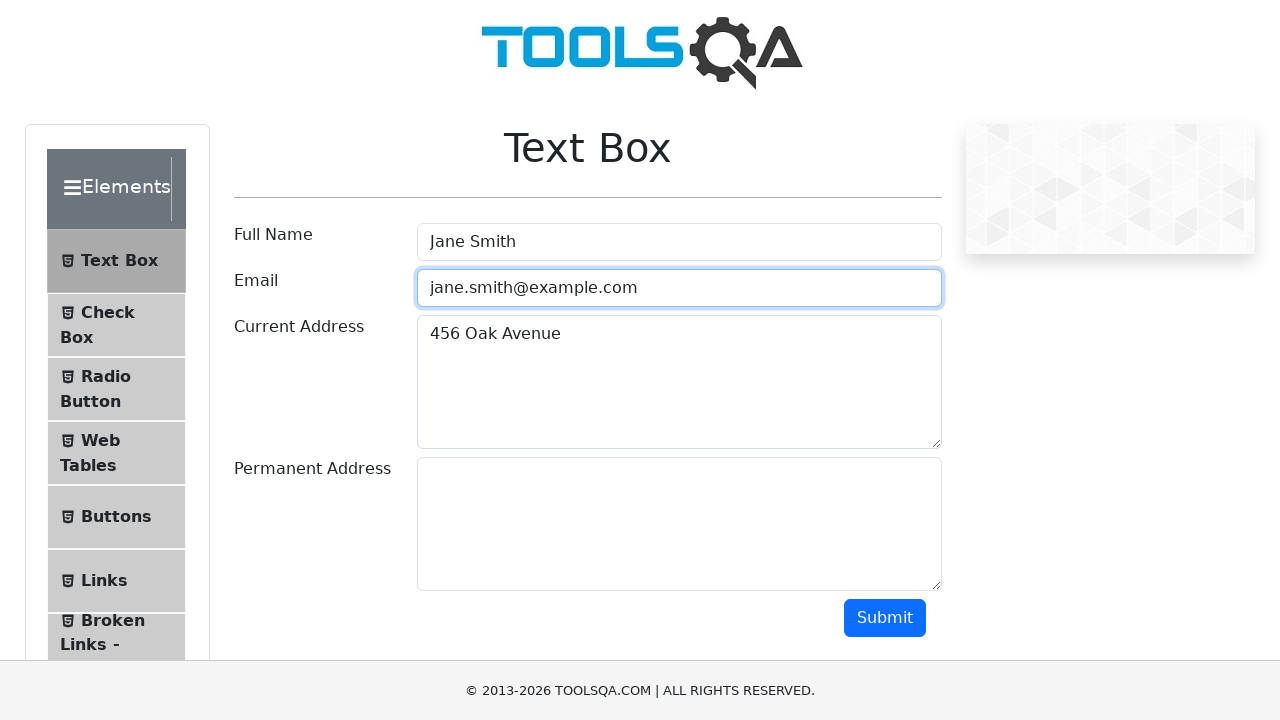

Filled permanent address field with '456 Oak Avenue' on #permanentAddress
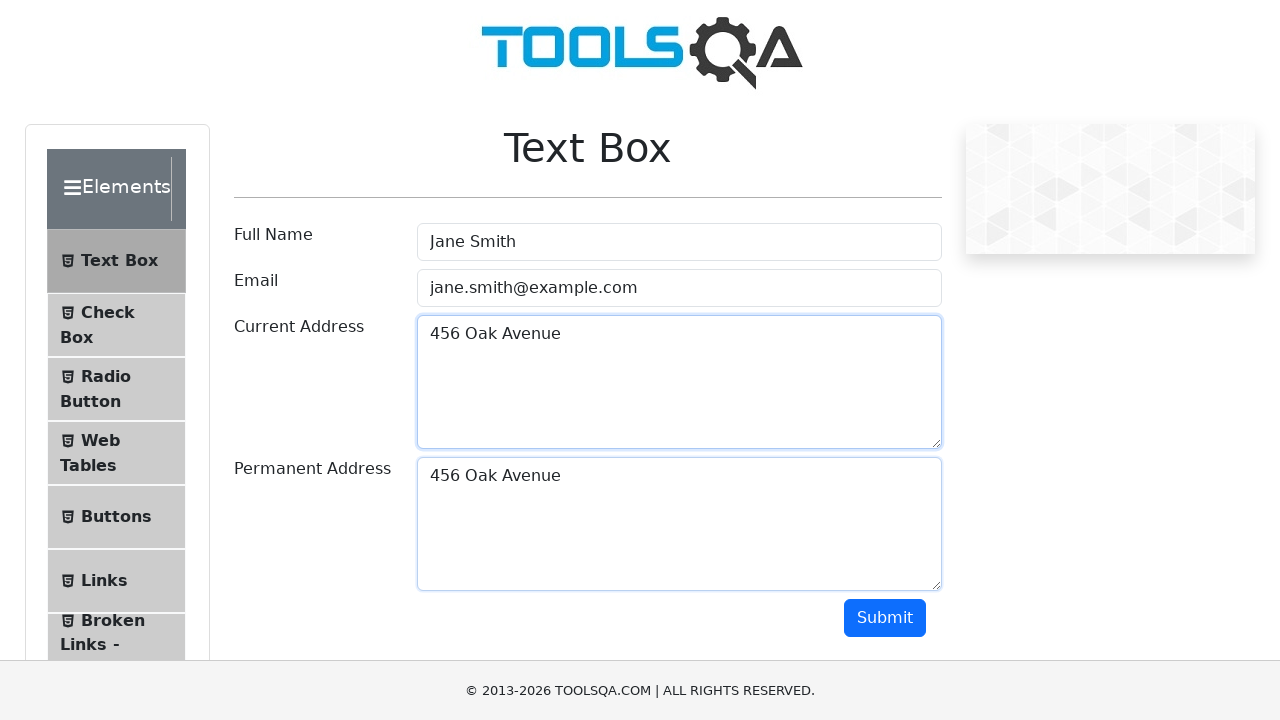

Clicked submit button to submit the text-box form at (885, 618) on #submit
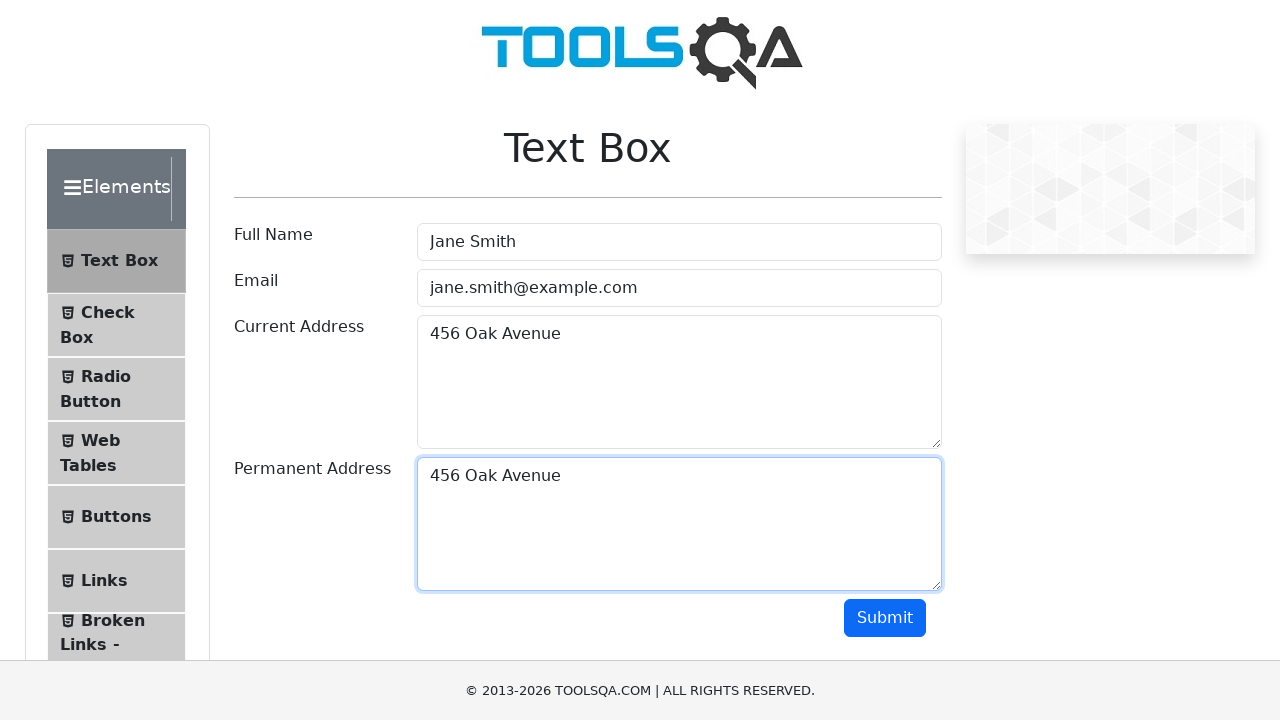

Form output loaded and displayed
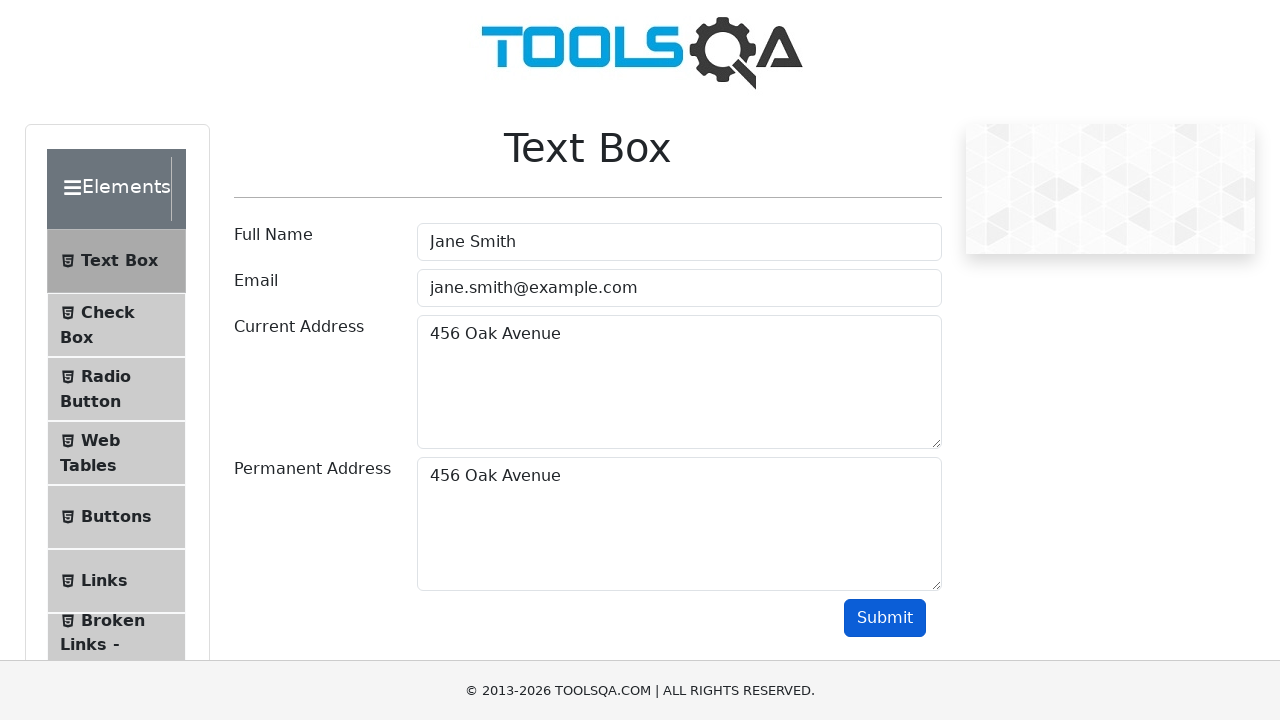

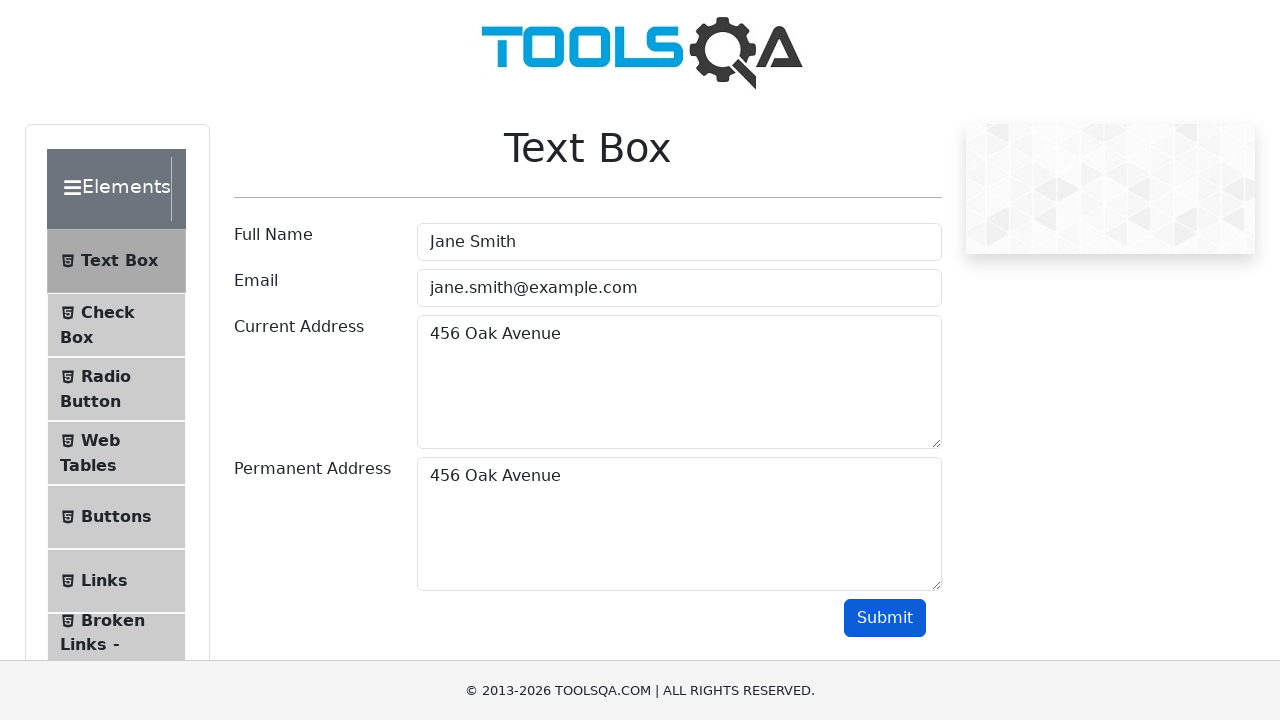